Waits for price to reach $100, books an item, solves a math captcha, and submits the form

Starting URL: http://suninjuly.github.io/explicit_wait2.html

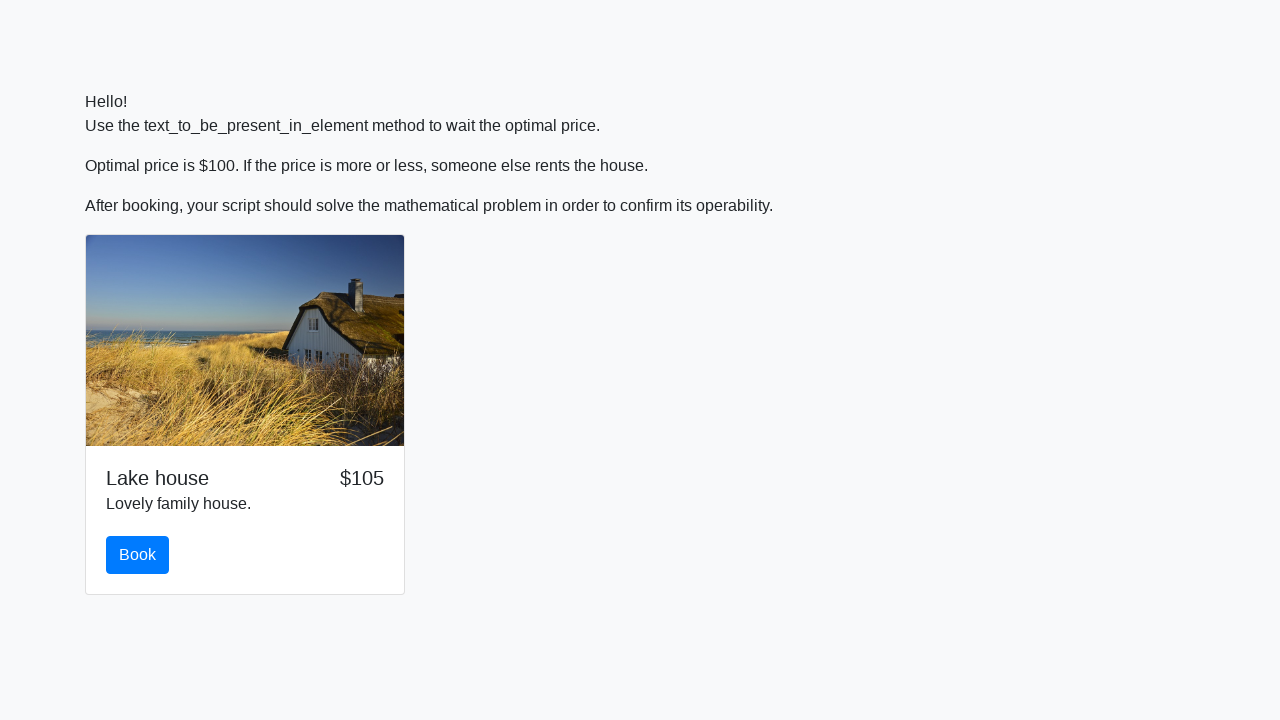

Waited for price to reach $100
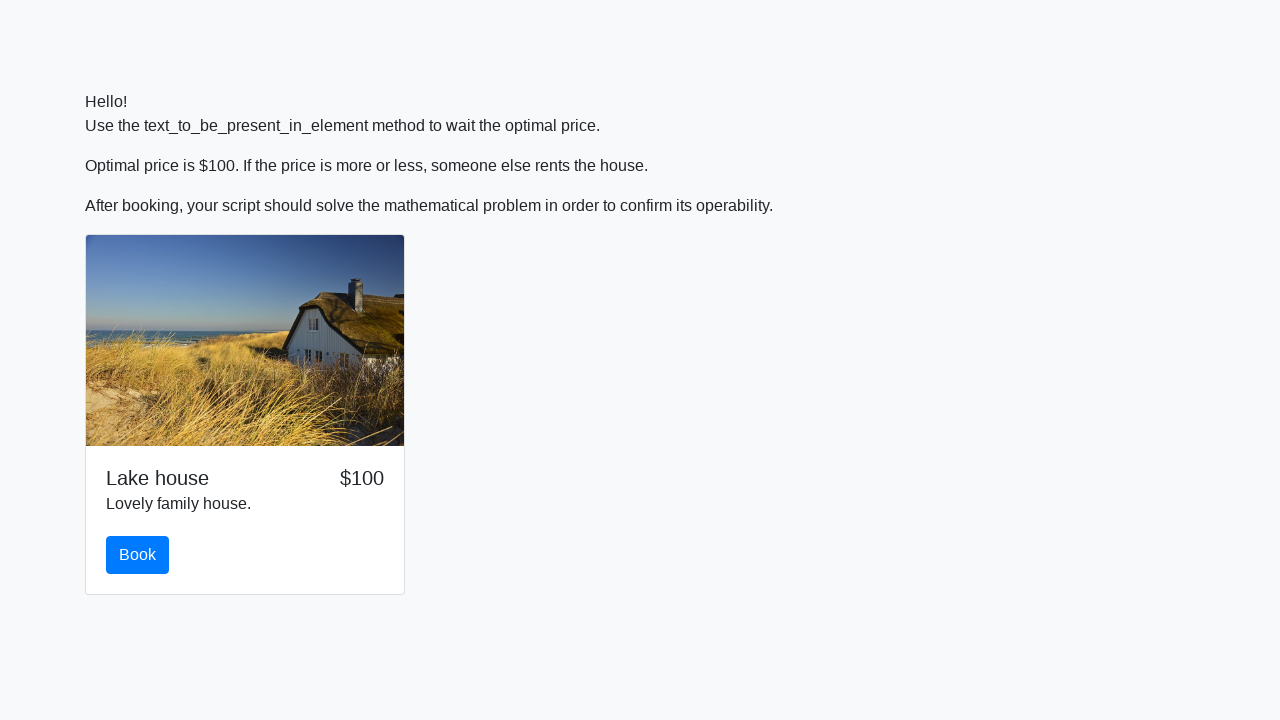

Clicked the book button at (138, 555) on #book
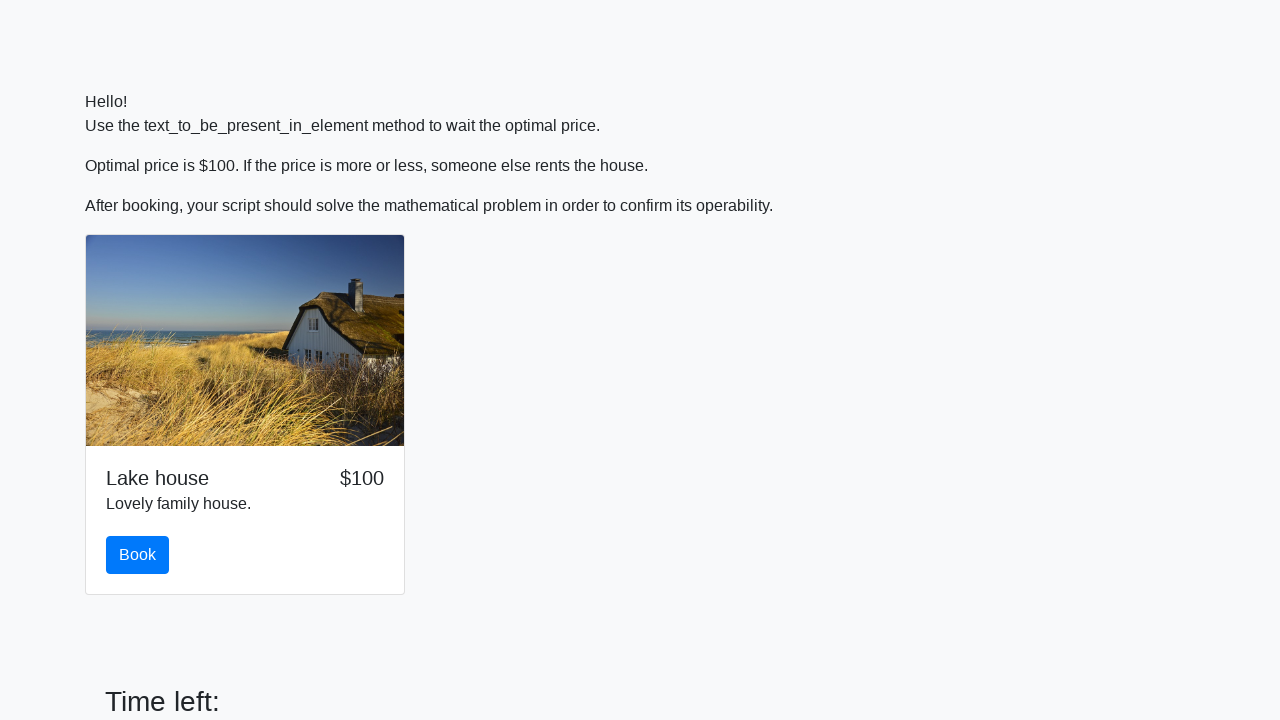

Retrieved input value for math captcha
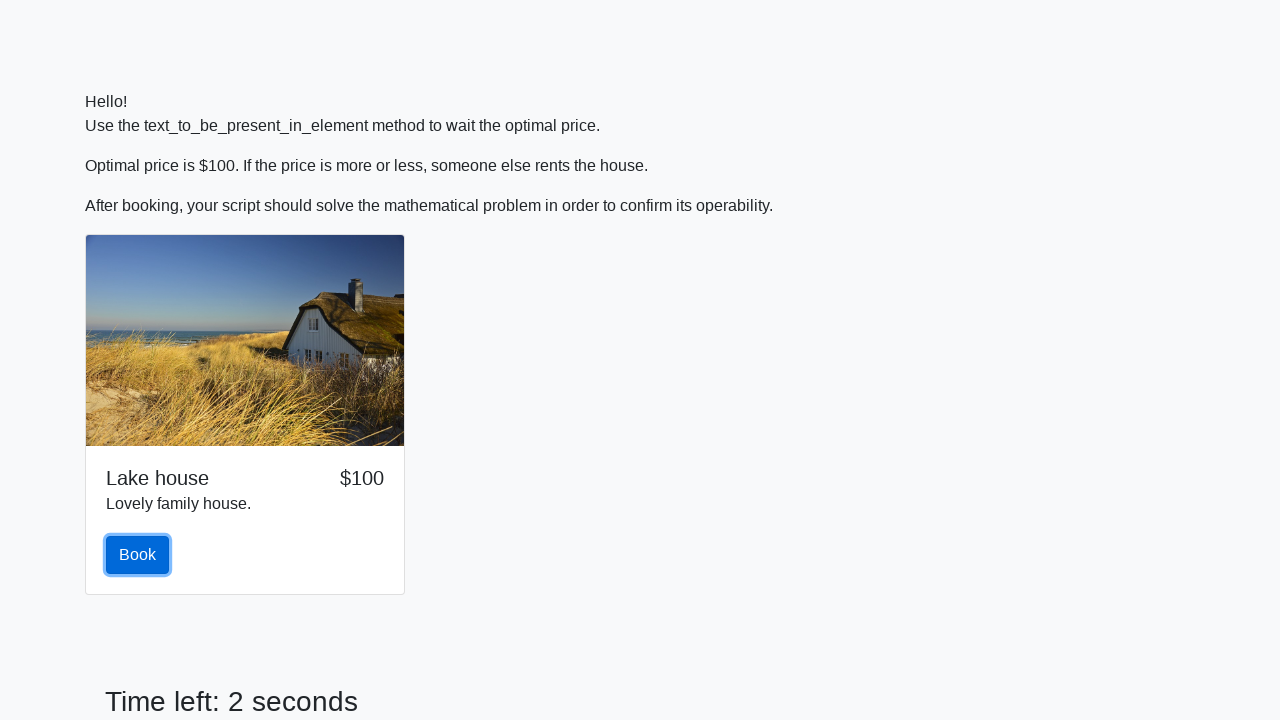

Calculated math captcha result: 0.059008775722711355
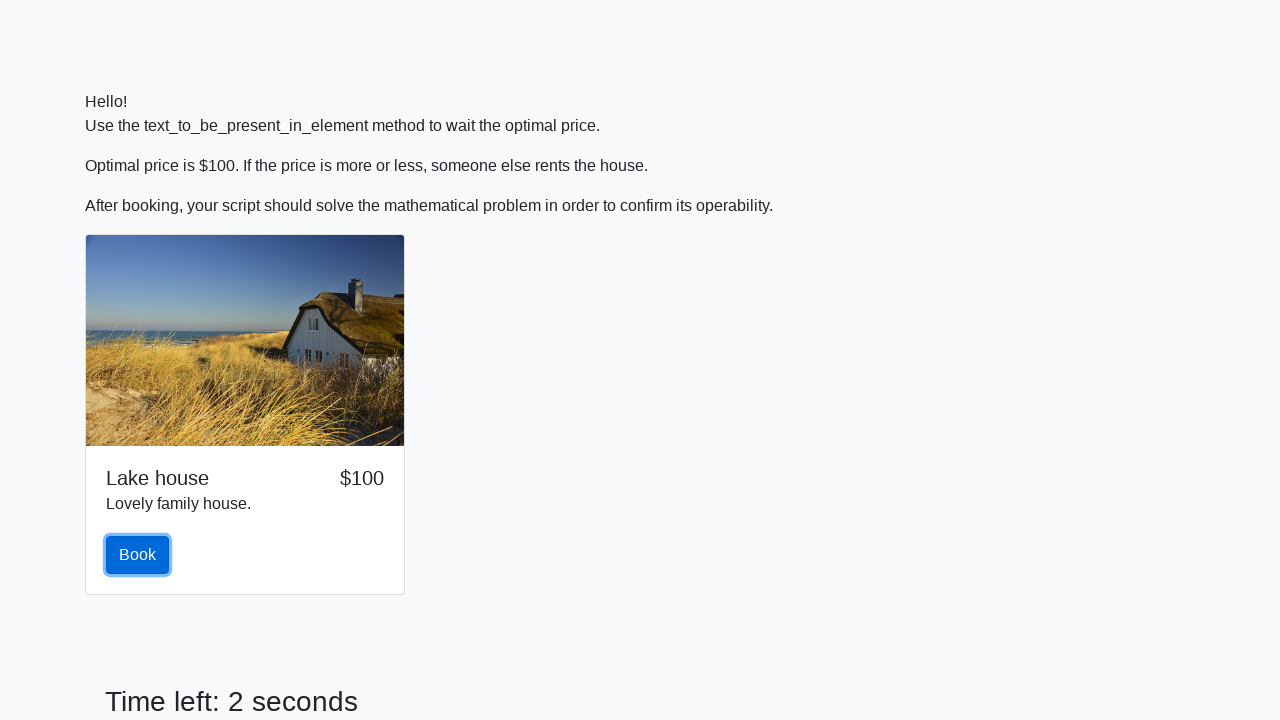

Filled answer field with calculated result on #answer
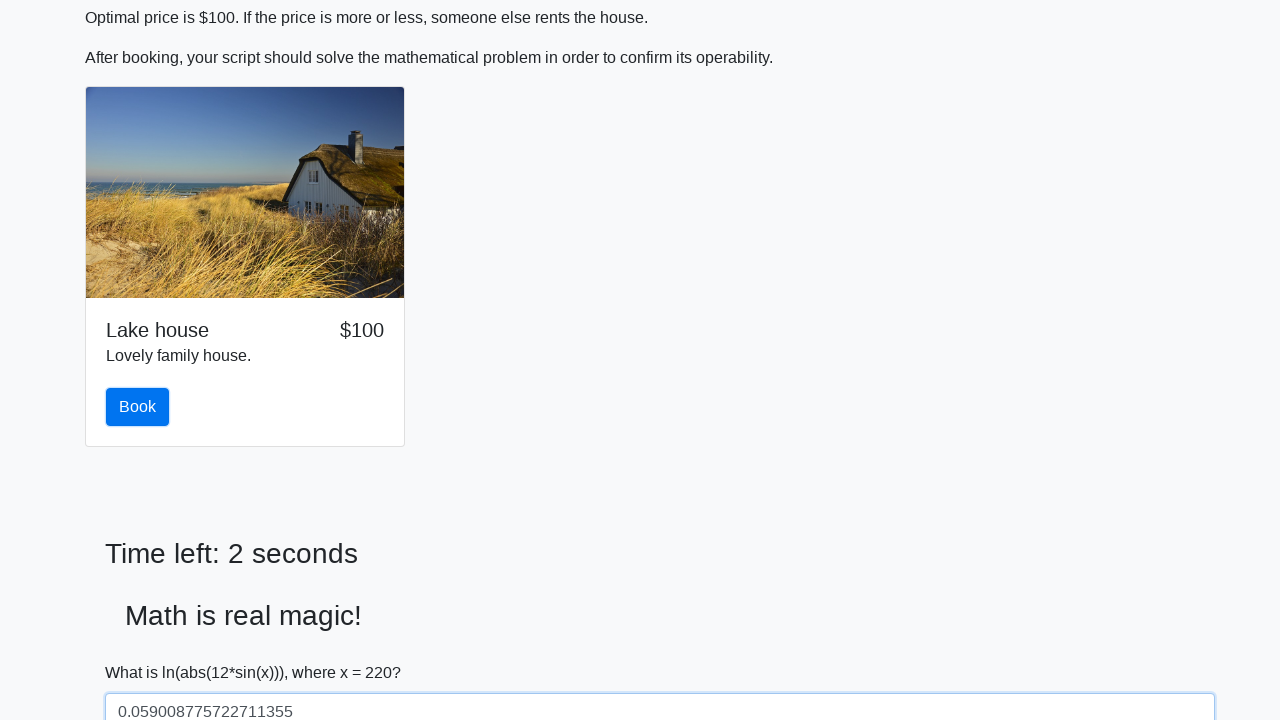

Clicked solve button to submit form at (143, 651) on #solve
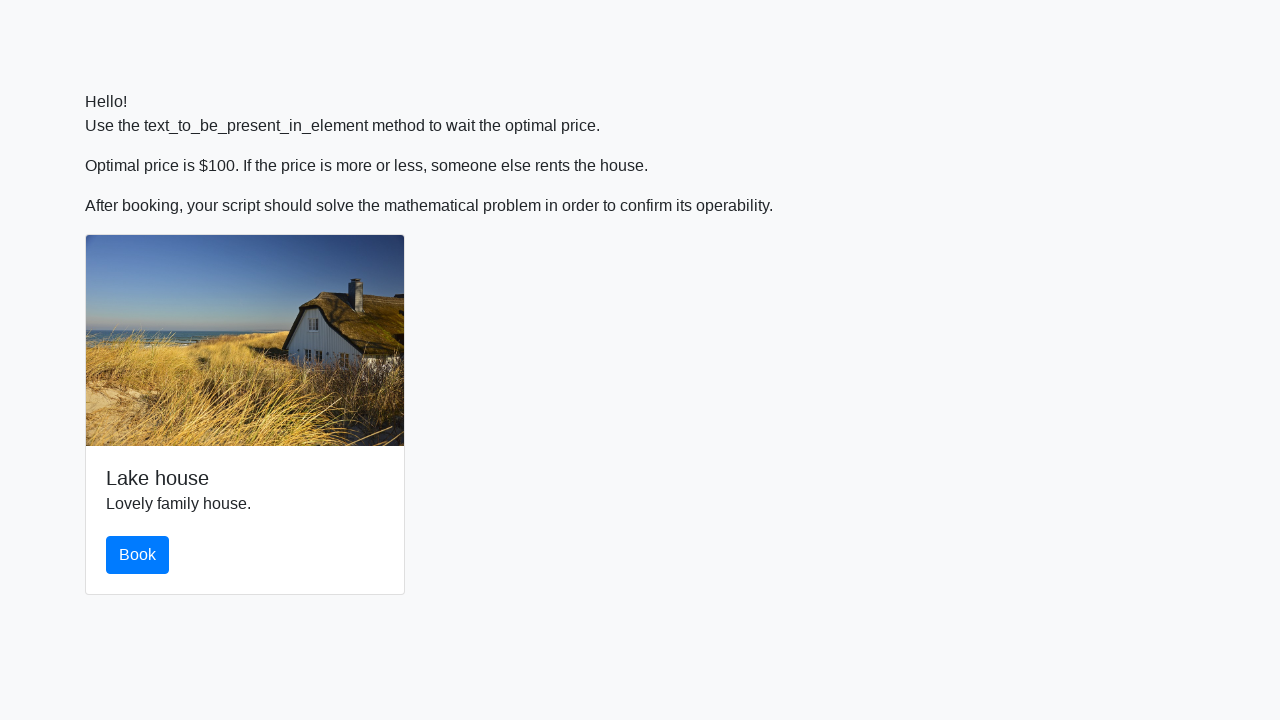

Set up alert handler to accept dialogs
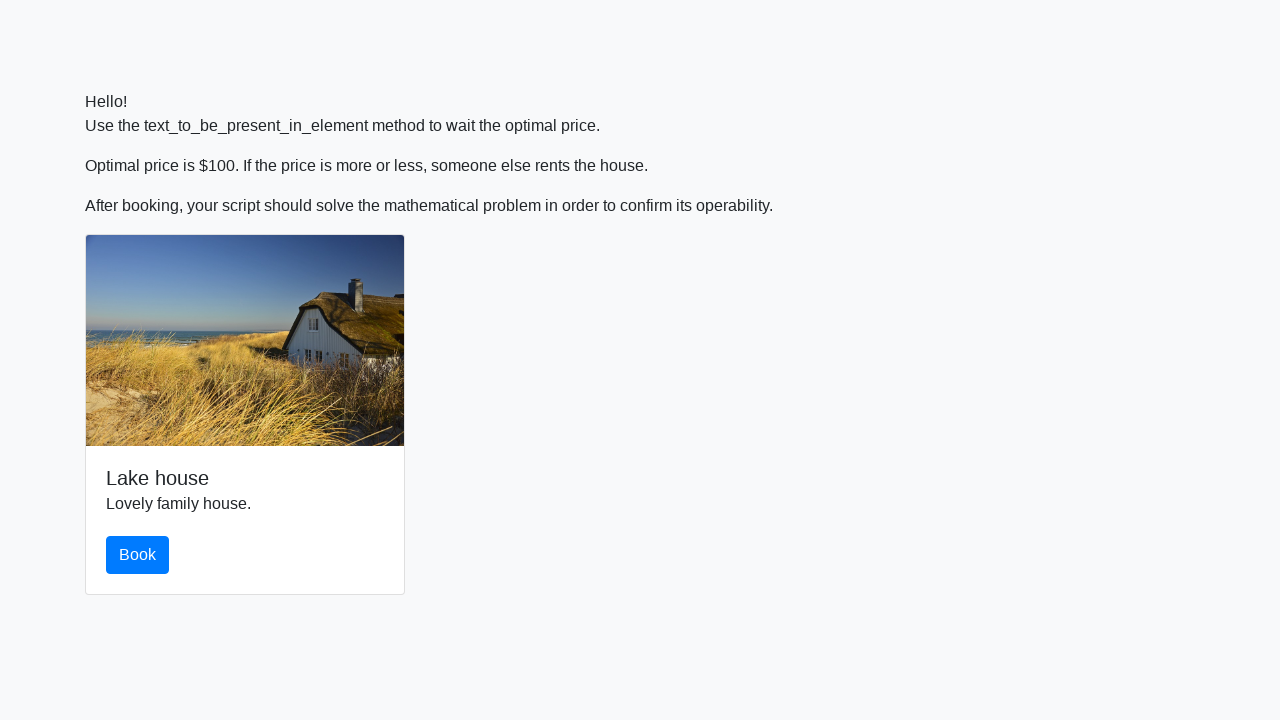

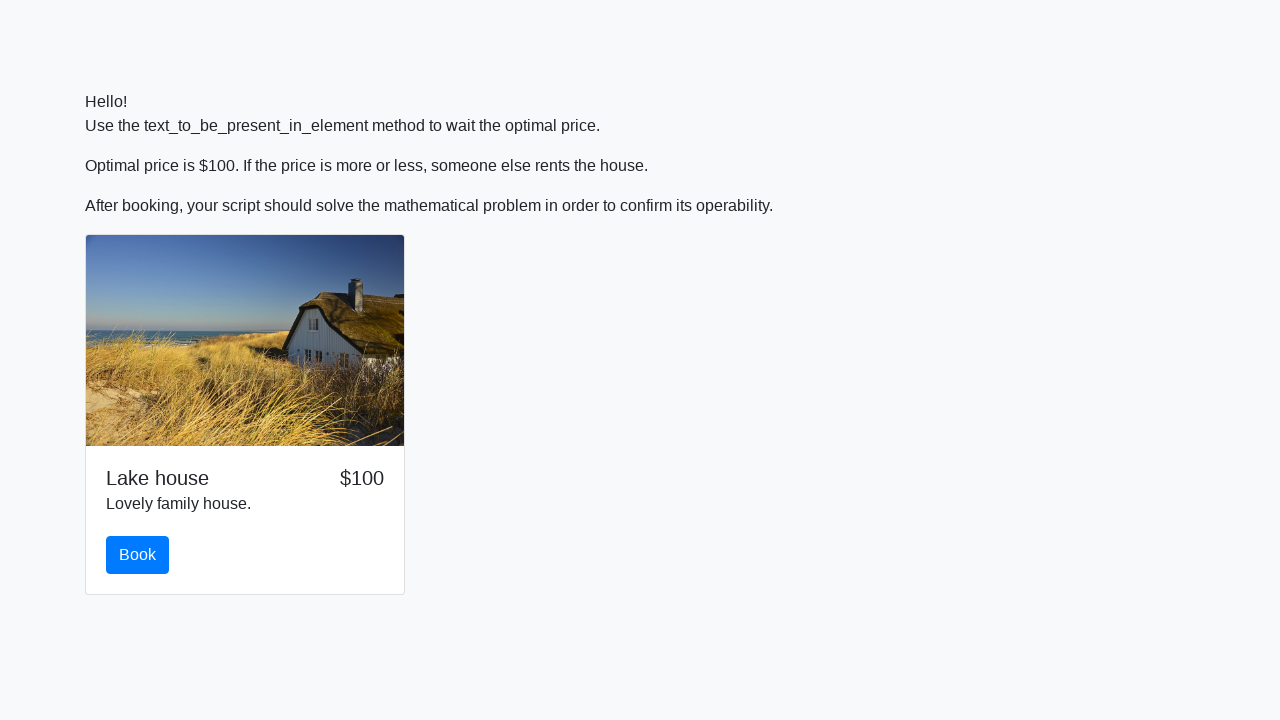